Tests radio button functionality by selecting Chrome browser option, attempting to unselect it, and verifying age group selection behavior

Starting URL: https://www.leafground.com/radio.xhtml

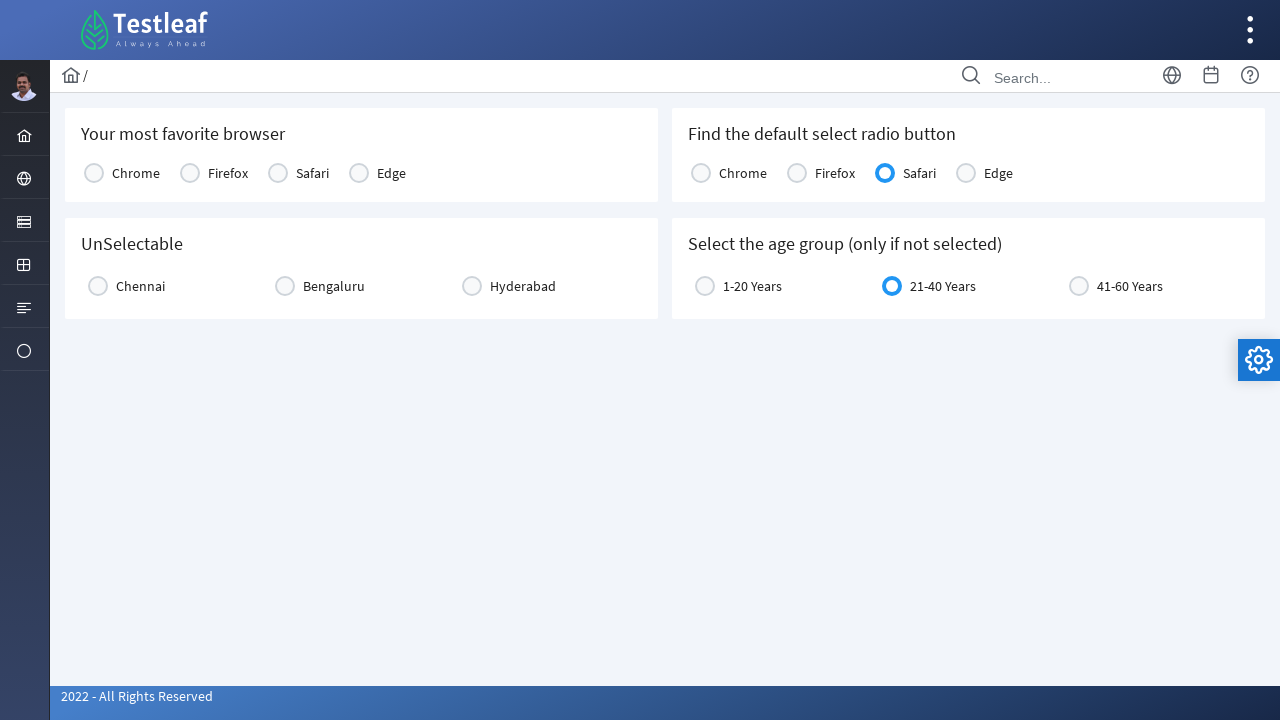

Clicked Chrome radio button at (136, 173) on xpath=(//label[text()='Chrome'])[1]
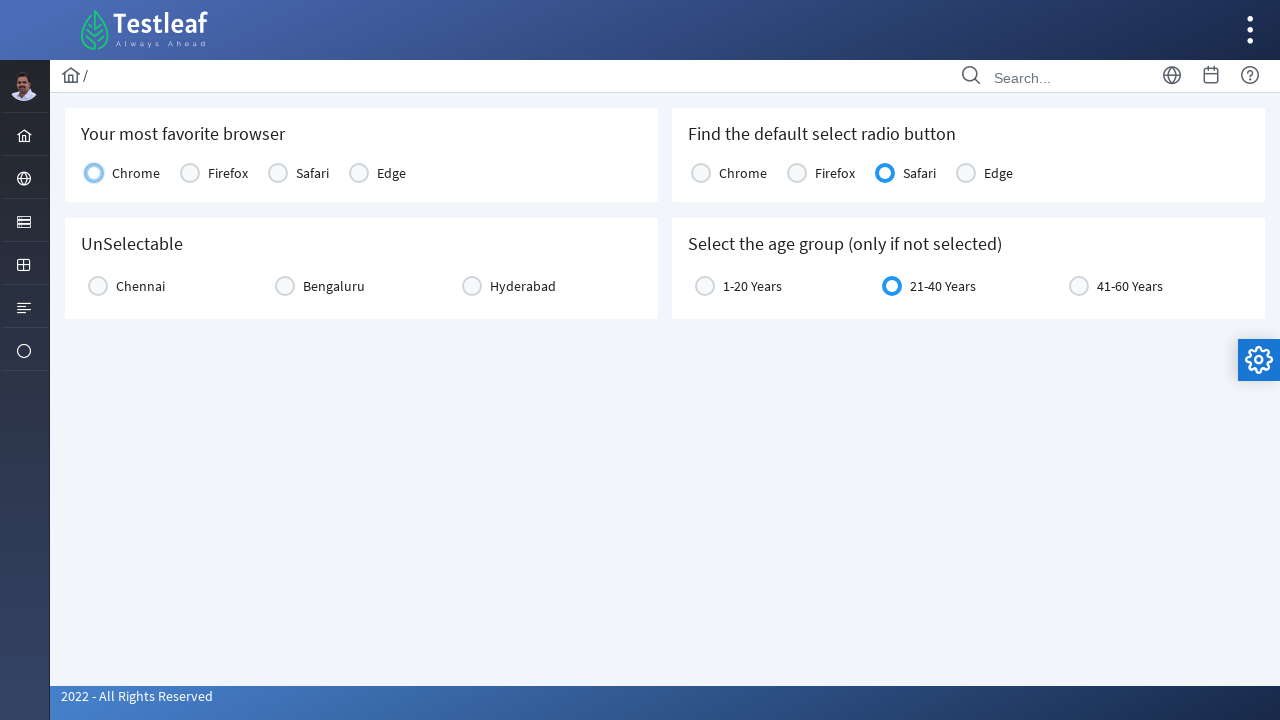

Clicked Chrome radio button again to test unselect behavior at (136, 173) on xpath=(//label[text()='Chrome'])[1]
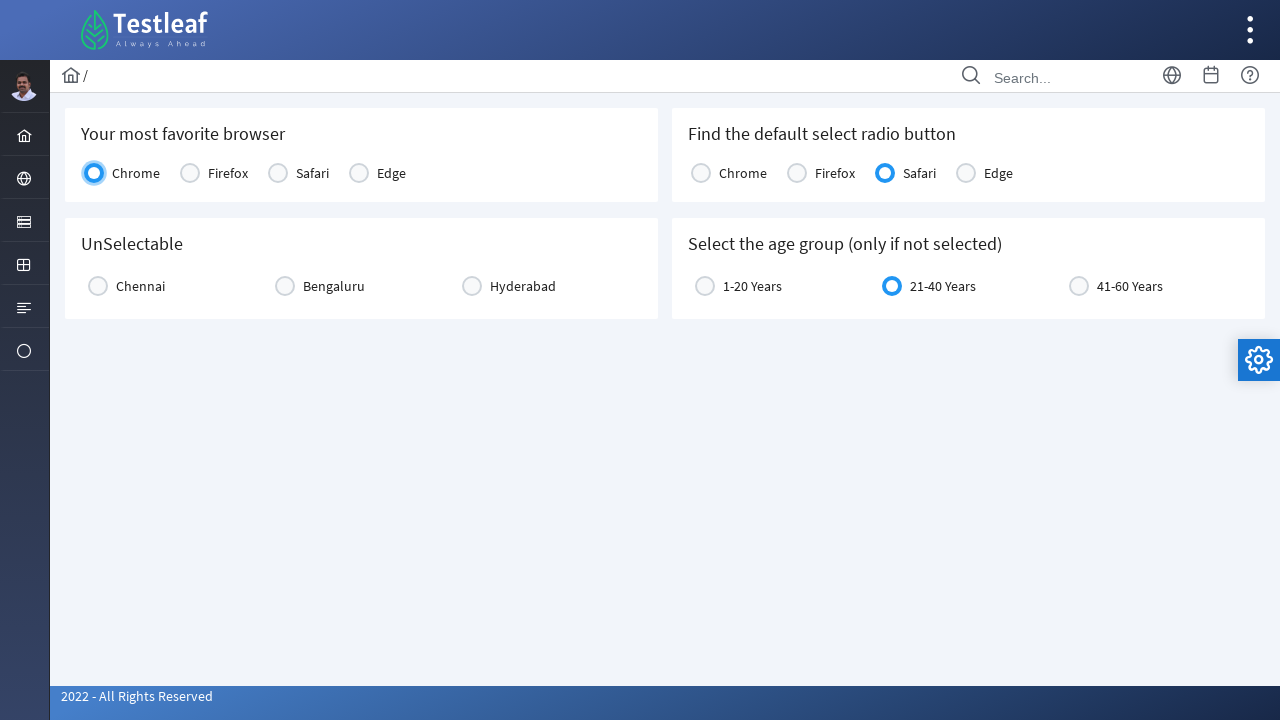

Located age group radio button (21-40 Years)
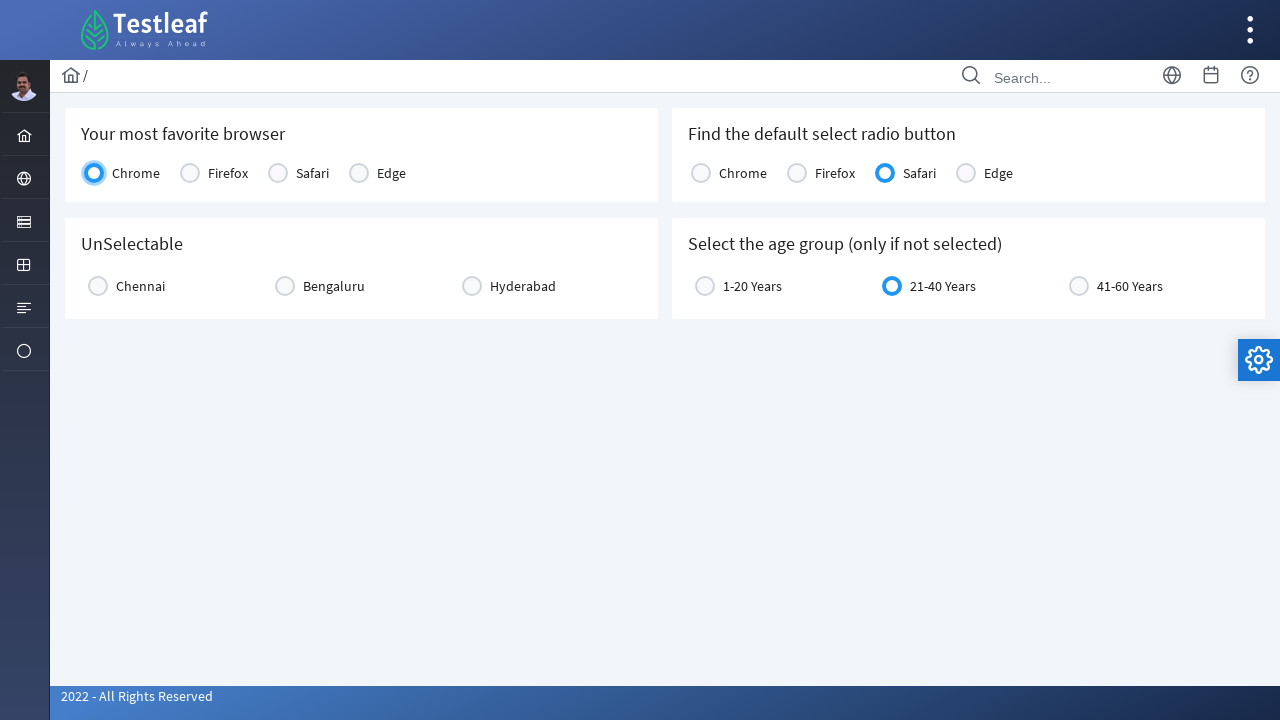

Age group radio button (21-40 Years) was already selected
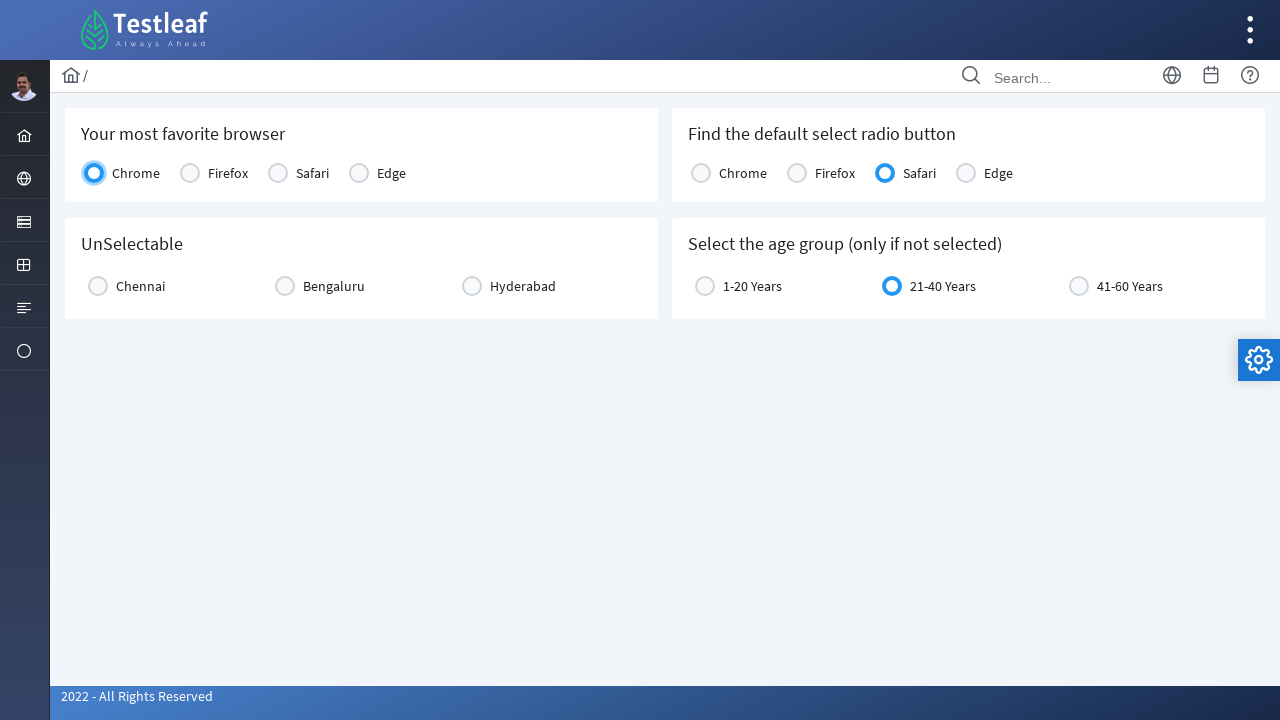

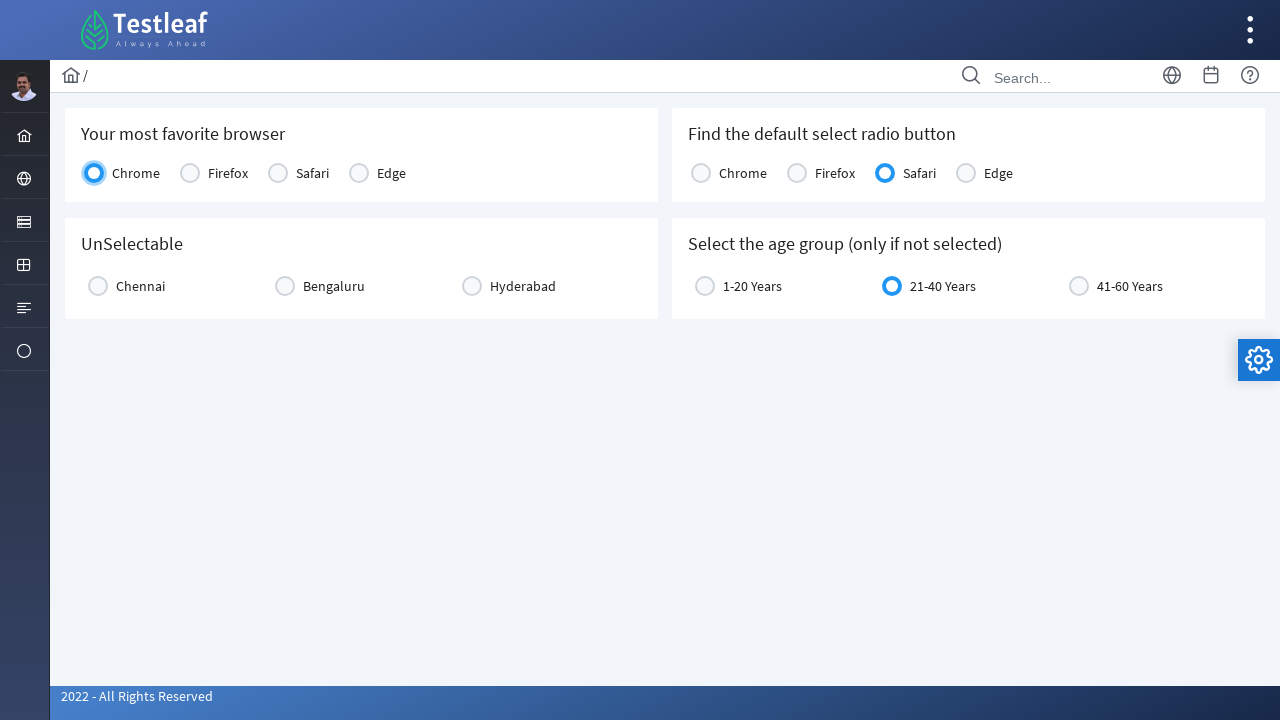